Tests checkout navigation by adding product to cart and proceeding to checkout page

Starting URL: https://www.saucedemo.com/

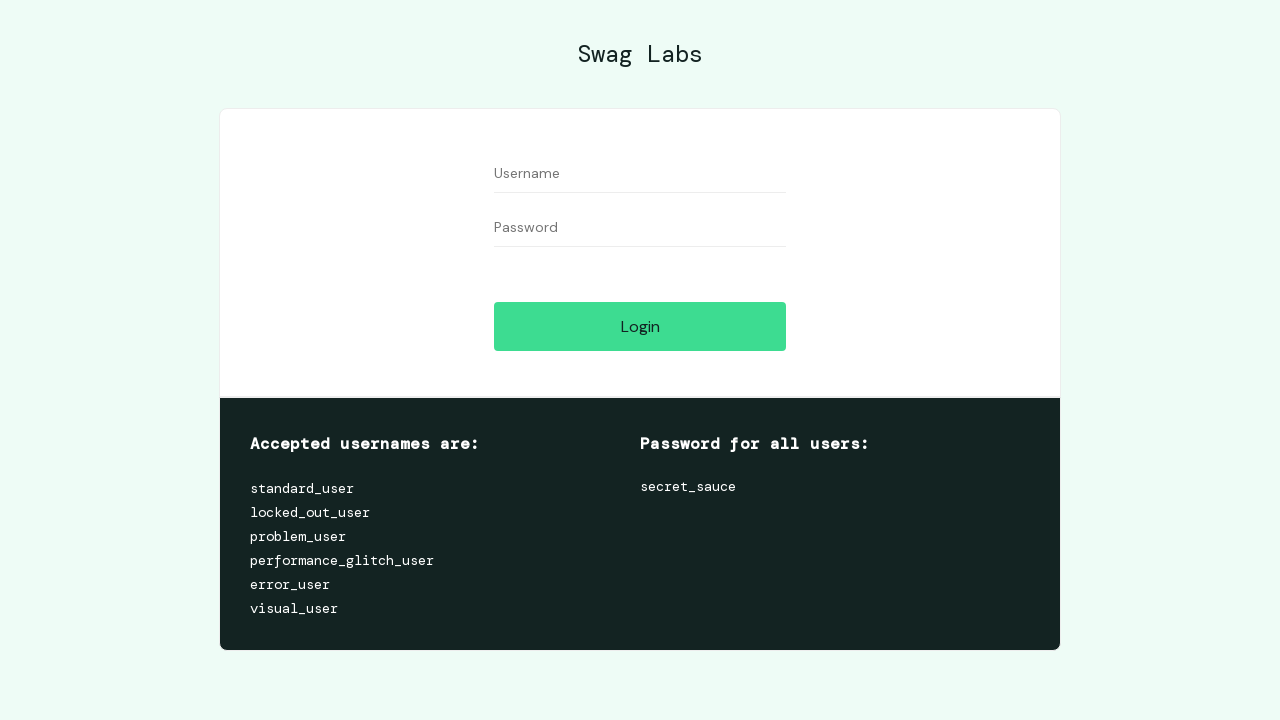

Filled username field with 'standard_user' on input[data-test='username']
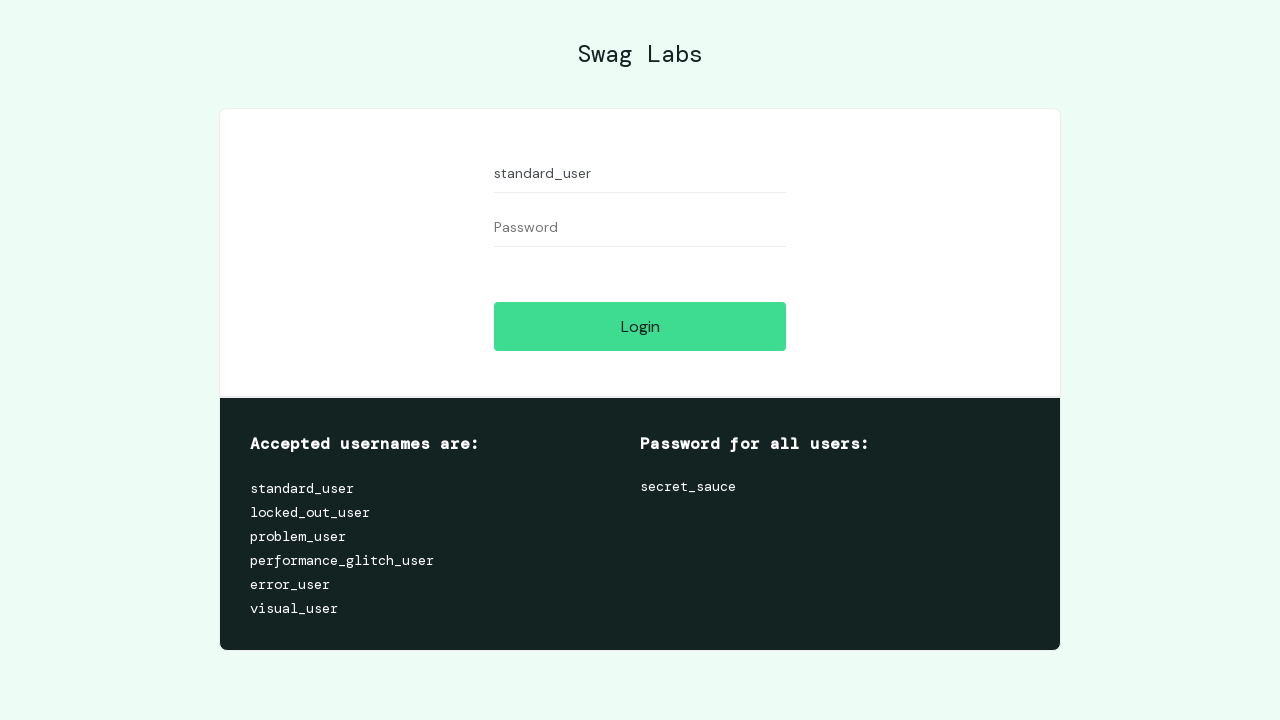

Filled password field with 'secret_sauce' on input[data-test='password']
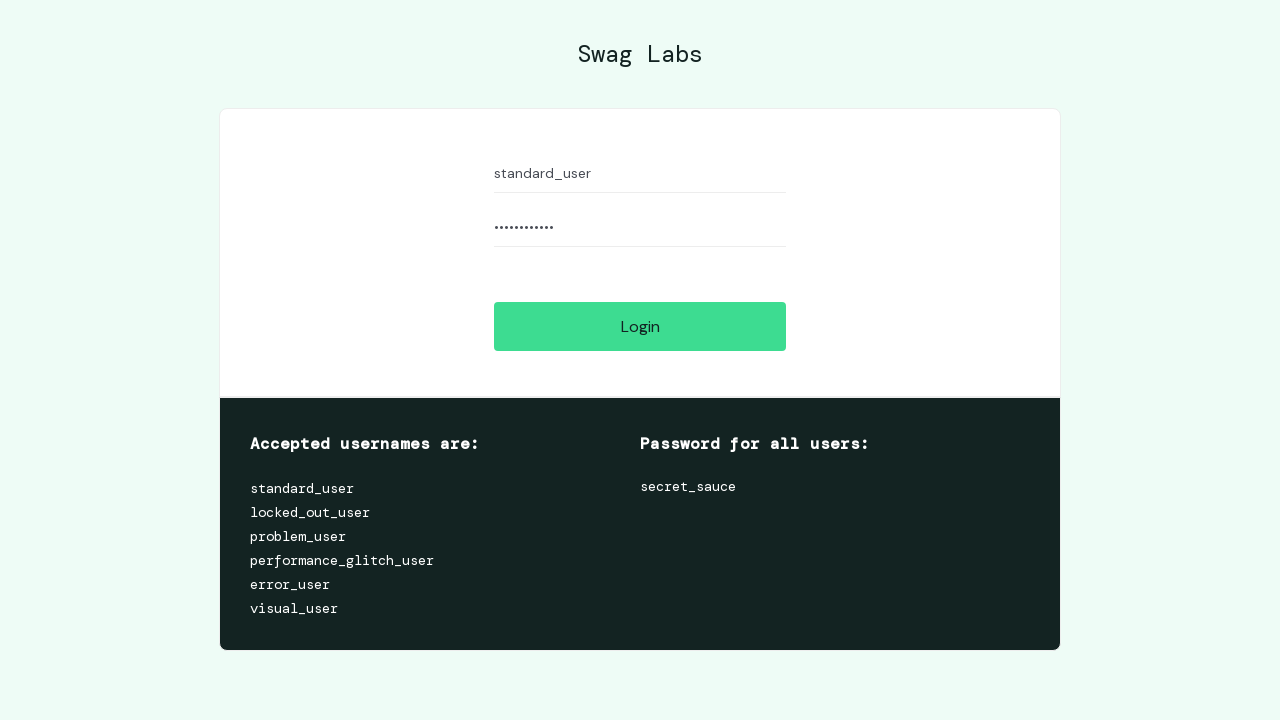

Clicked login button to authenticate at (640, 326) on input[data-test='login-button']
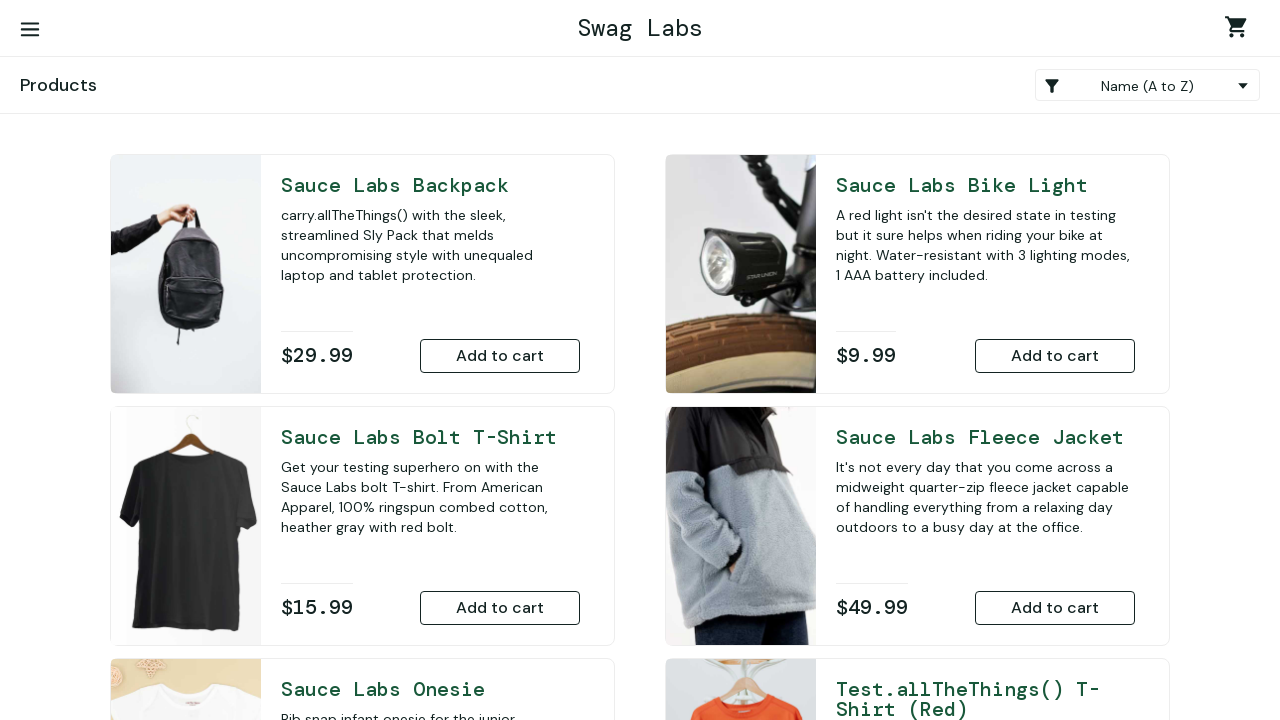

Added Sauce Labs Backpack to cart at (500, 356) on button[data-test='add-to-cart-sauce-labs-backpack']
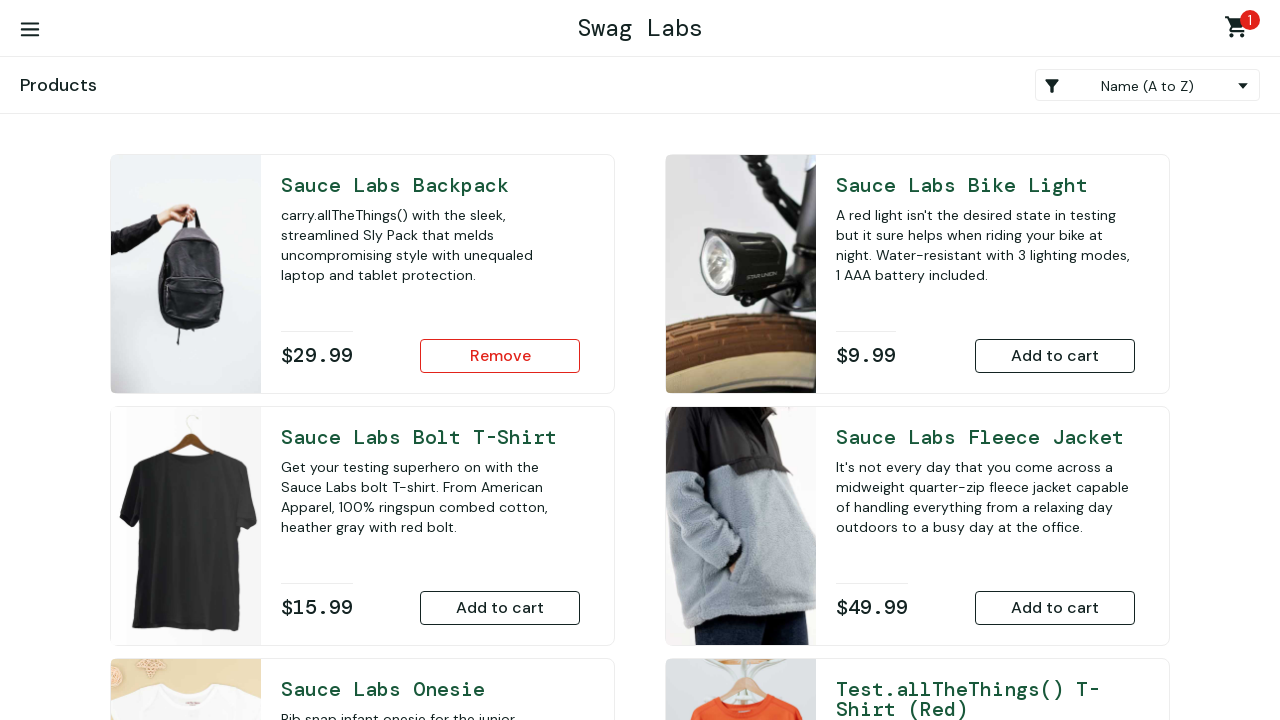

Clicked shopping cart icon to view cart at (1240, 30) on a.shopping_cart_link
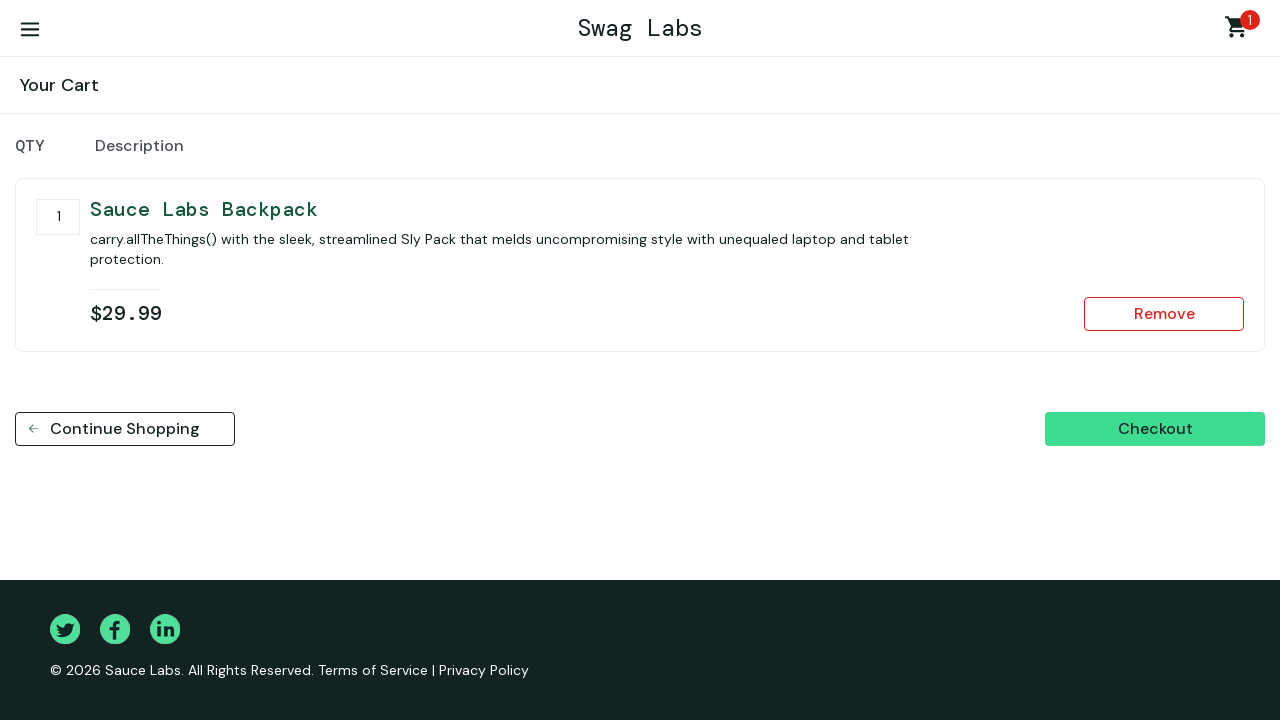

Clicked checkout button to proceed to checkout page at (1155, 429) on button[data-test='checkout']
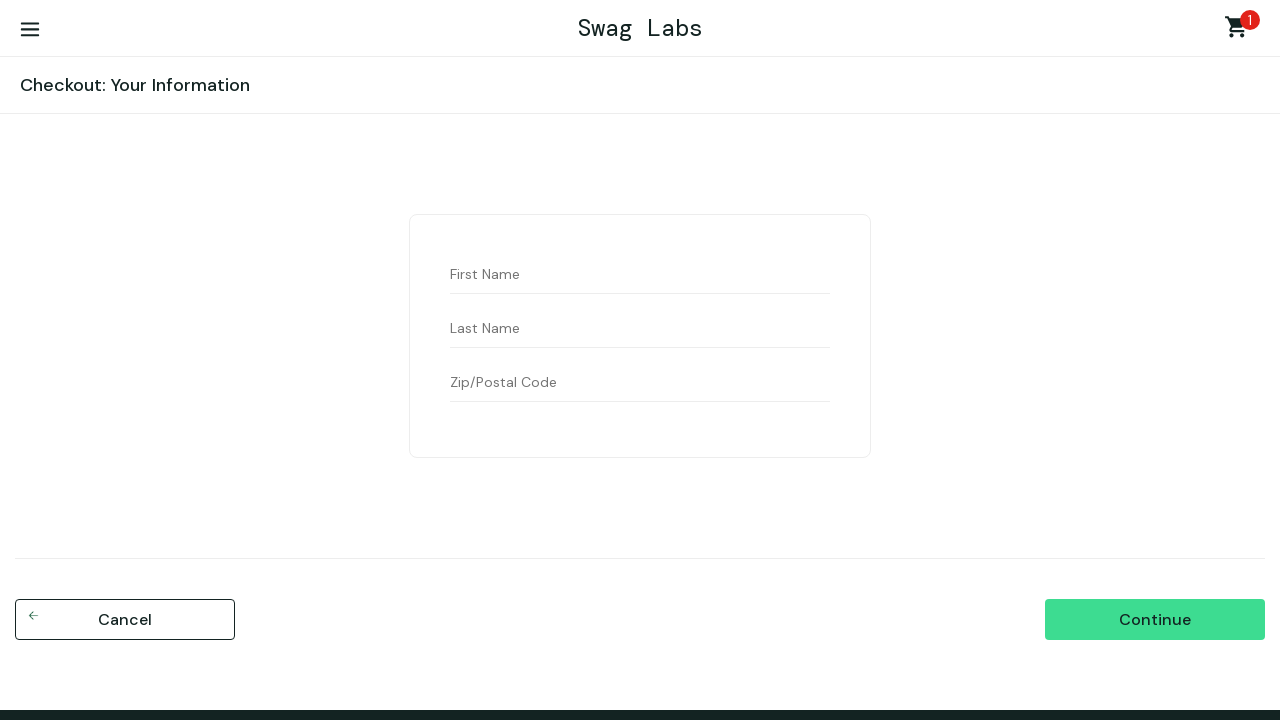

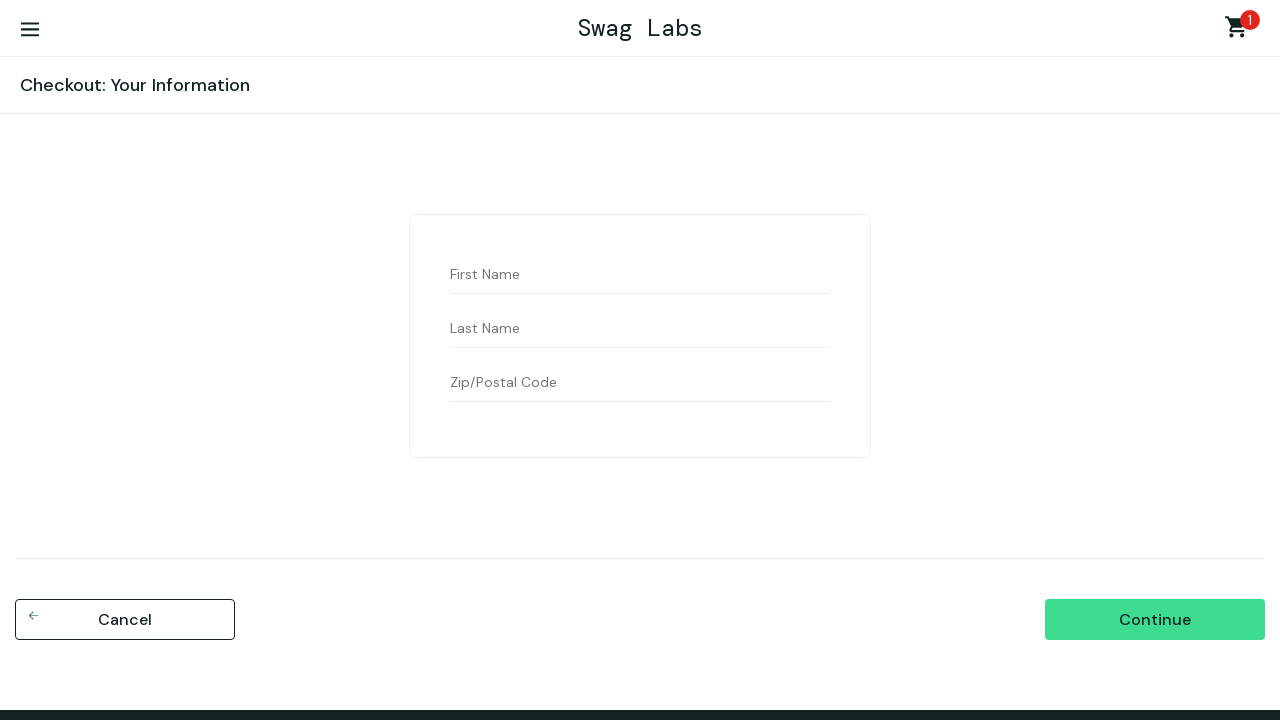